Navigates to a demo table page and clicks on a section element with a specific class

Starting URL: https://demoapps.qspiders.com/ui/table?scenario=1

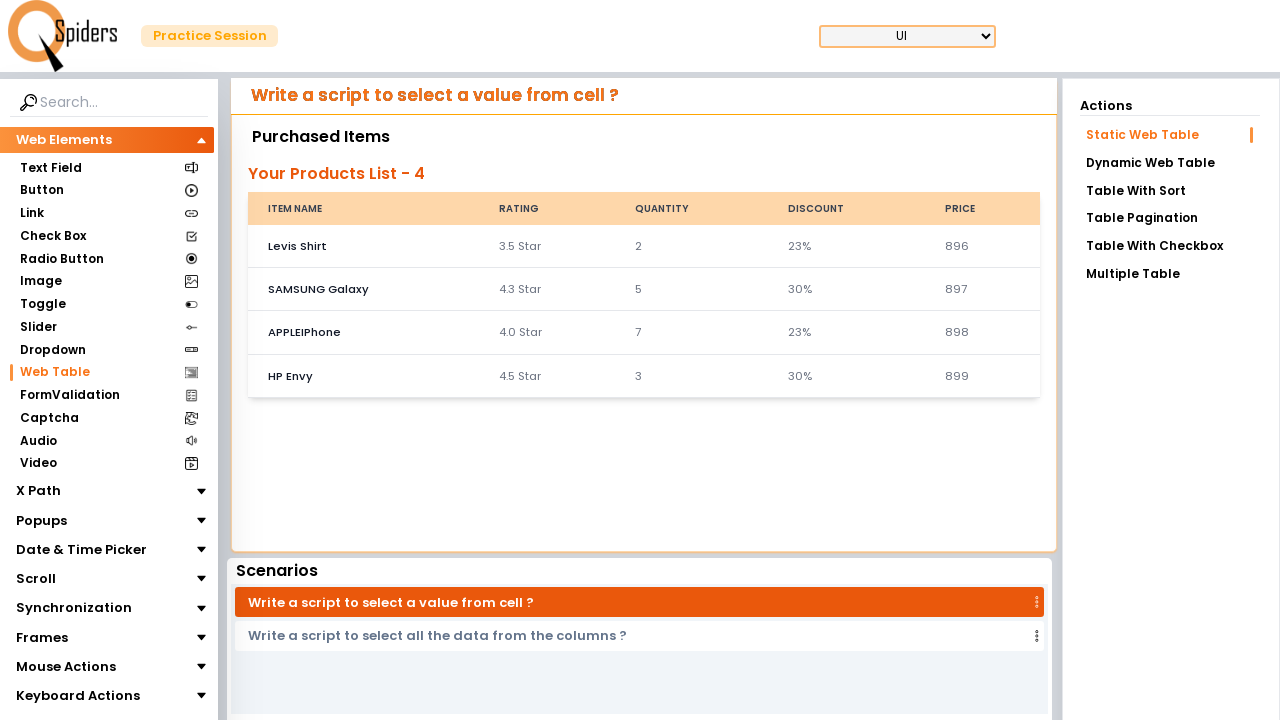

Navigated to demo table page
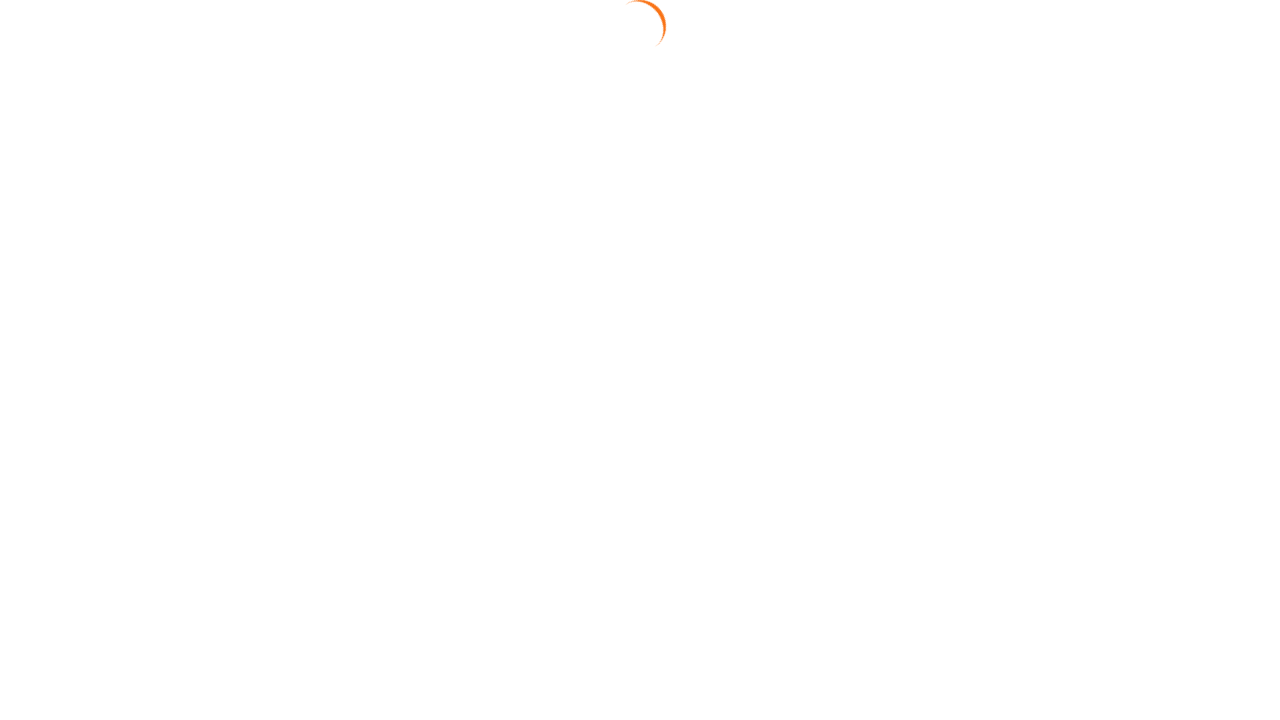

Clicked on section element with poppins class and text-[14px] style at (46, 168) on section.poppins.text-\[14px\]
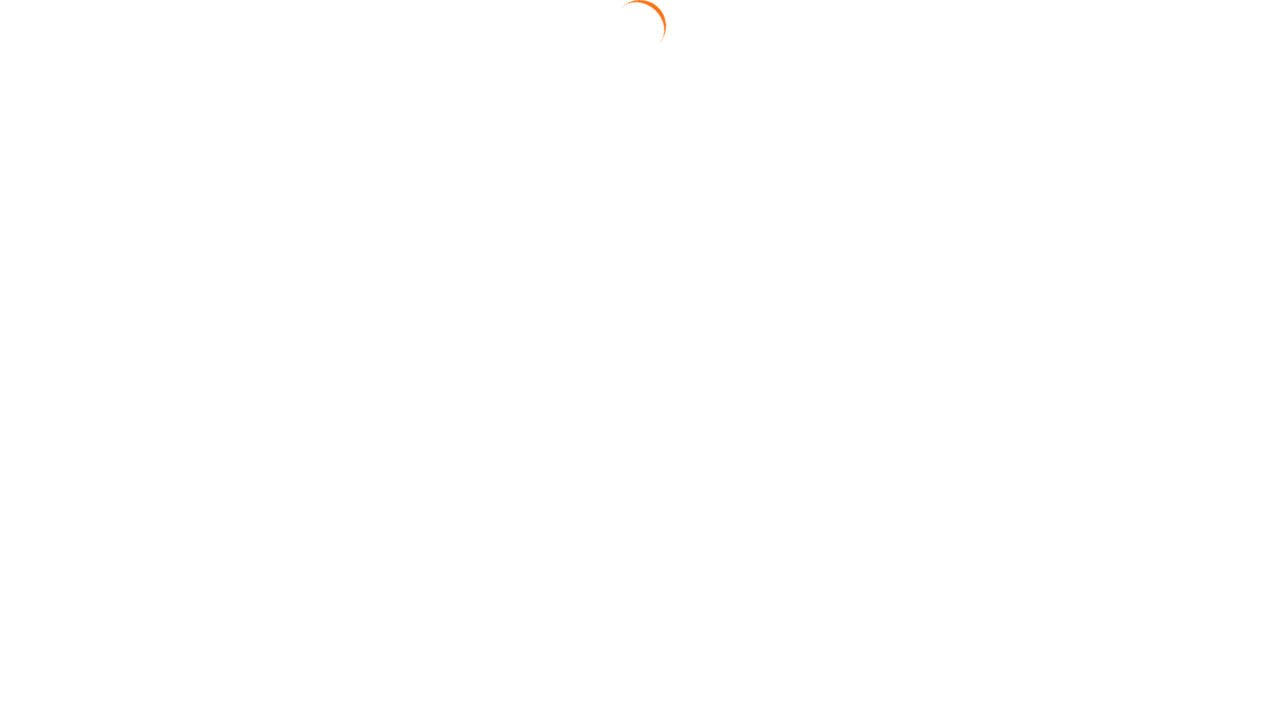

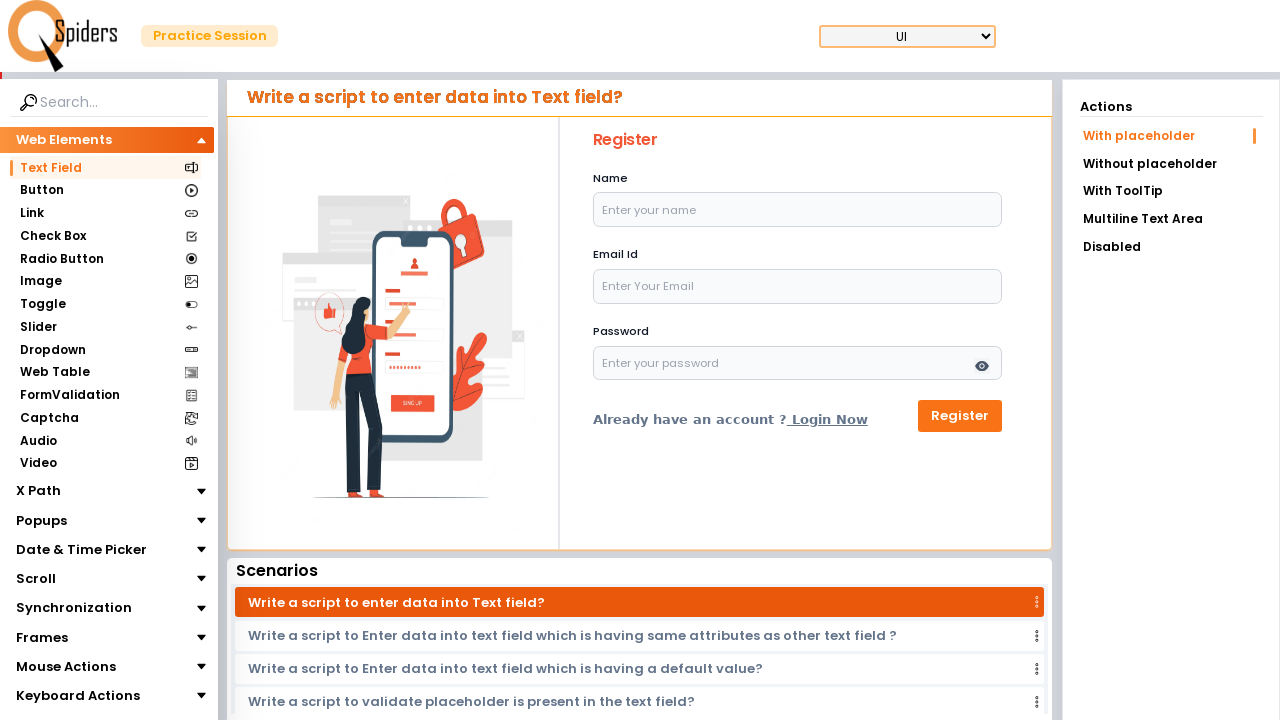